Tests the search filter functionality on an e-commerce offers page by entering "Rice" in the search field and verifying that the filtered results only contain items with "Rice" in their name.

Starting URL: https://rahulshettyacademy.com/seleniumPractise/#/offers

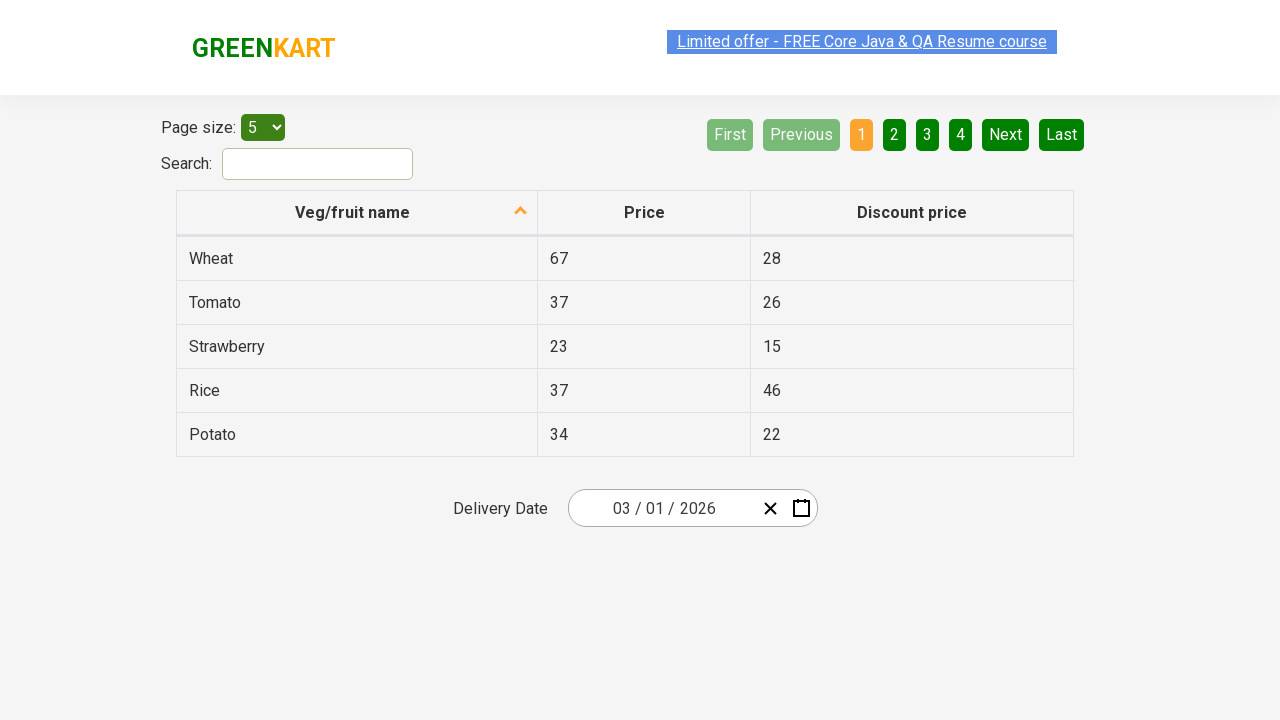

Filled search field with 'Rice' on #search-field
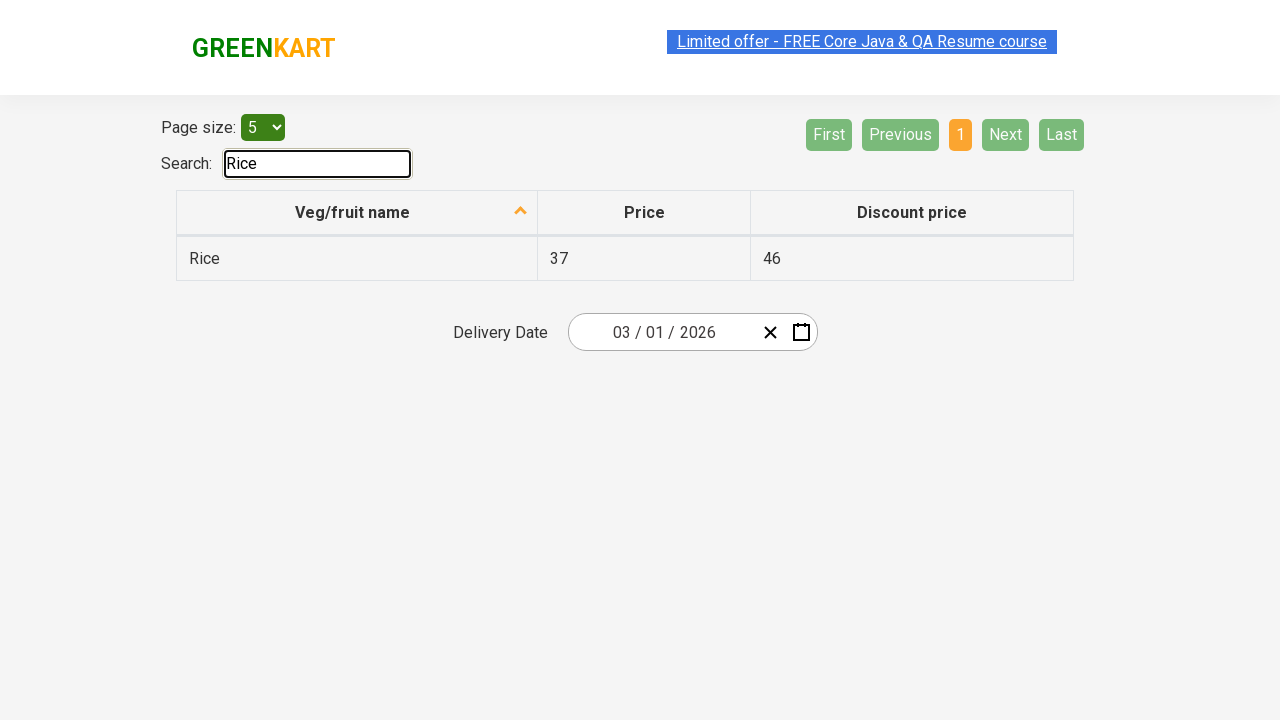

Waited 500ms for filter to apply
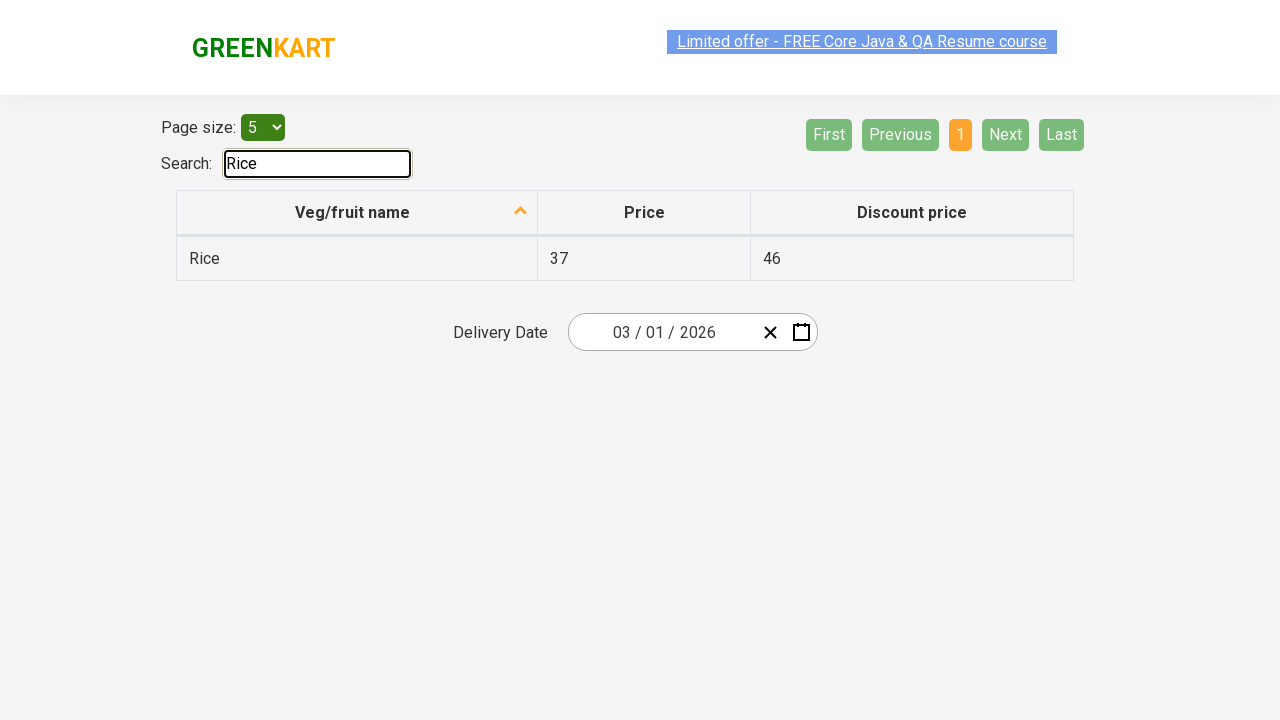

Verified filtered results are displayed
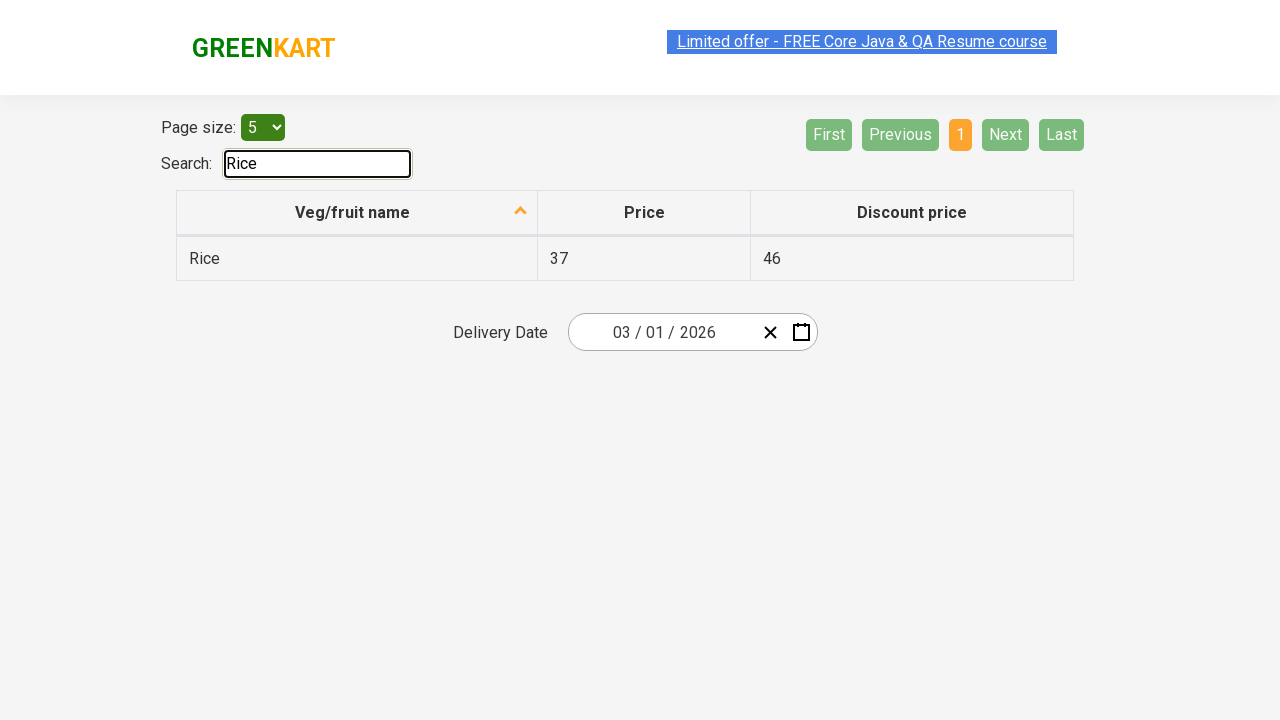

Retrieved 1 filtered items from results
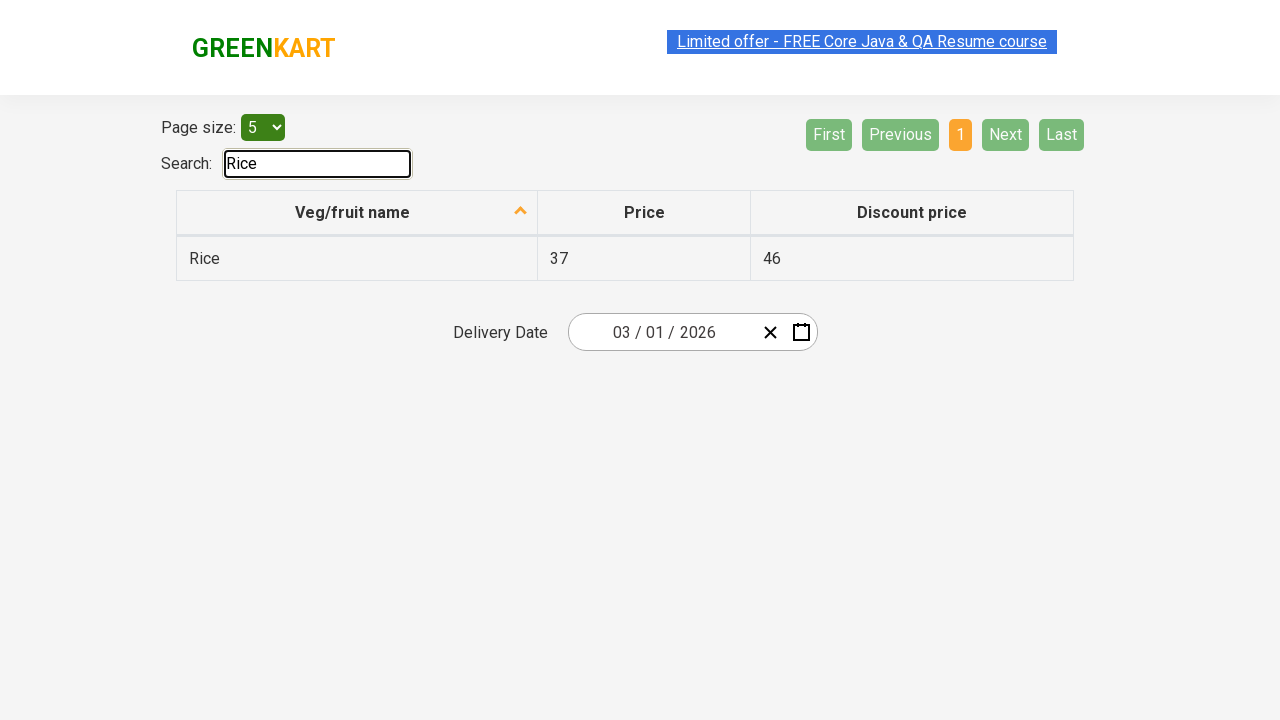

Verified item 'Rice' contains 'Rice'
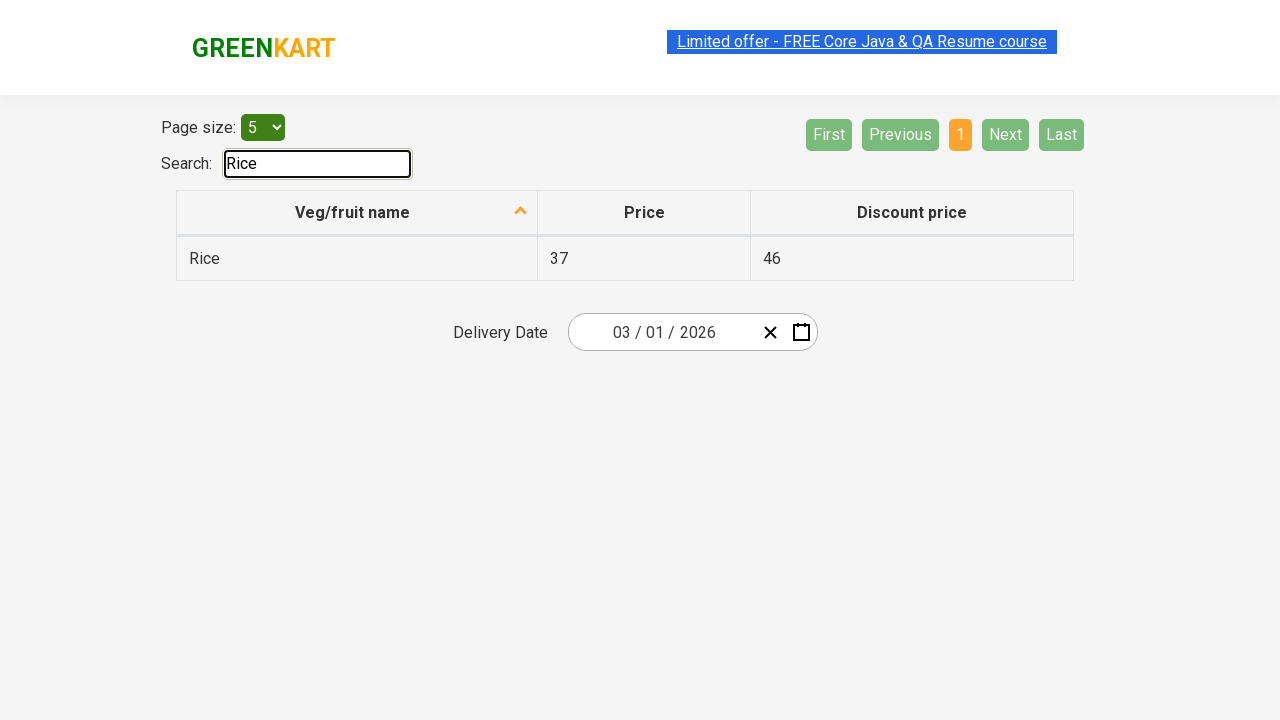

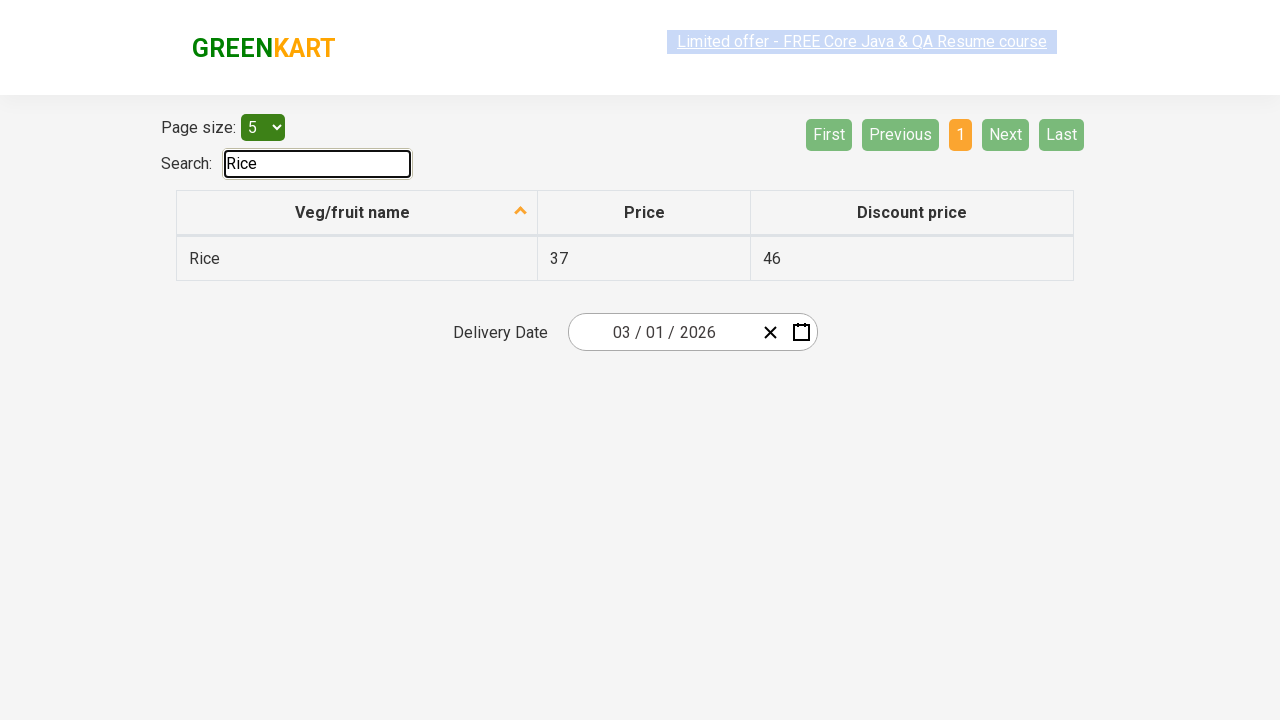